Tests dynamic controls functionality by interacting with a checkbox (clicking and removing it), then testing an input field's enable/disable state by clicking the Enable button.

Starting URL: http://the-internet.herokuapp.com/dynamic_controls

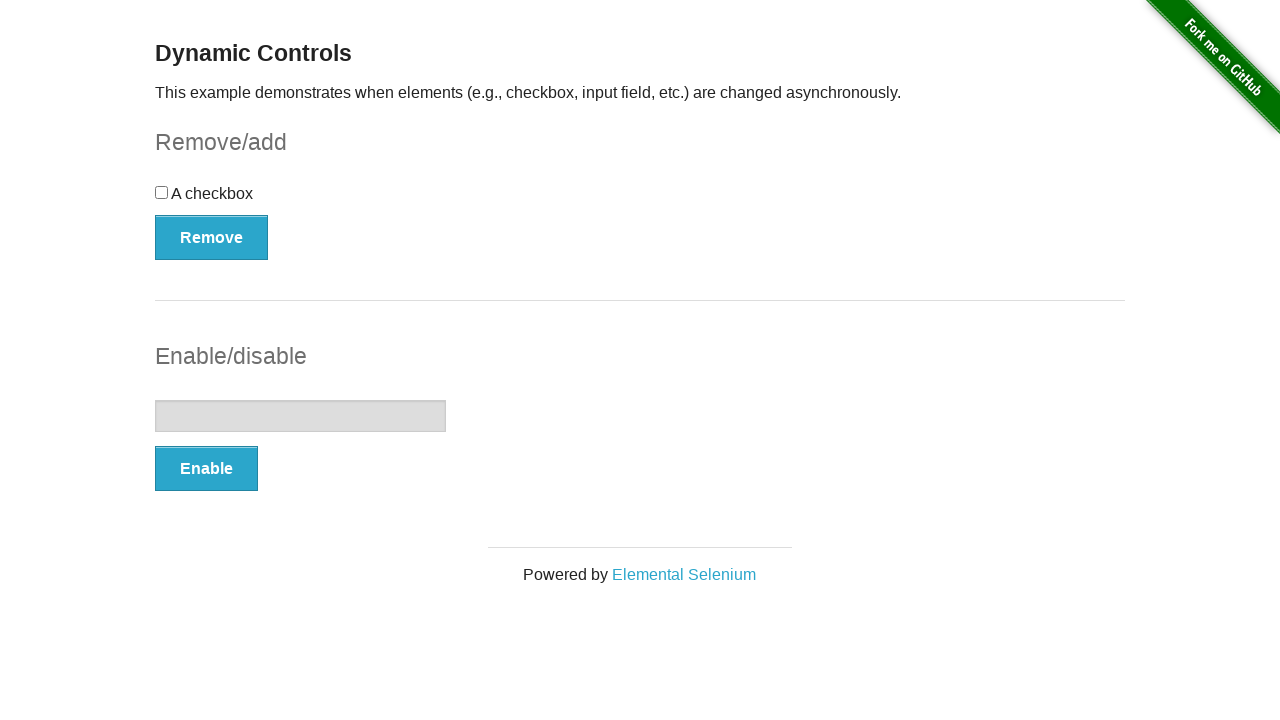

Checkbox section became visible
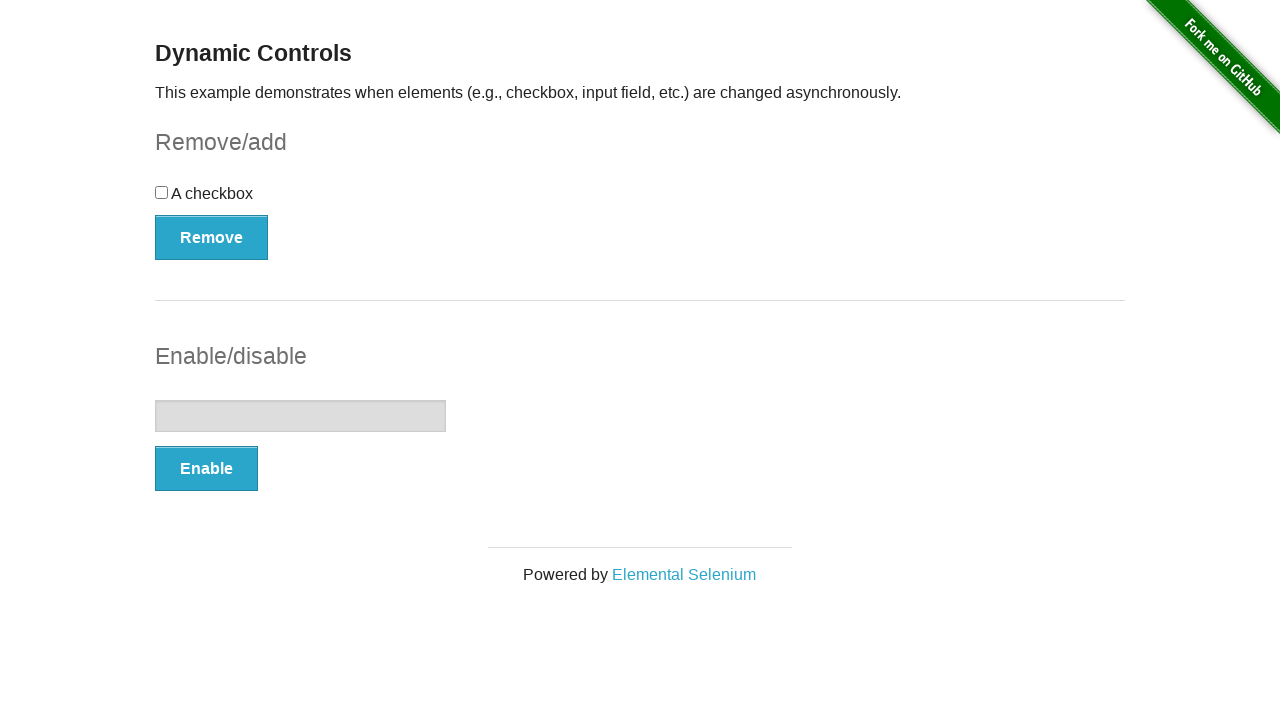

Clicked the checkbox at (162, 192) on xpath=//input[@type='checkbox']
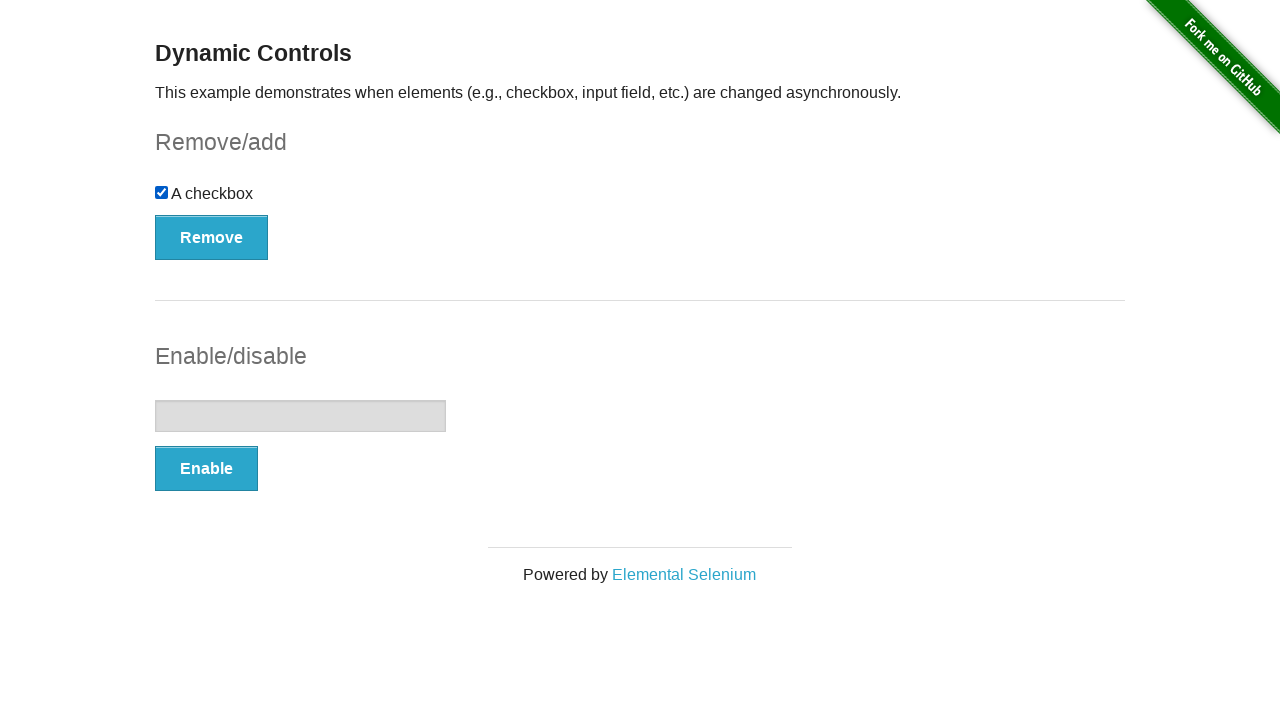

Clicked the Remove button to remove the checkbox at (212, 237) on xpath=//button[text()='Remove']
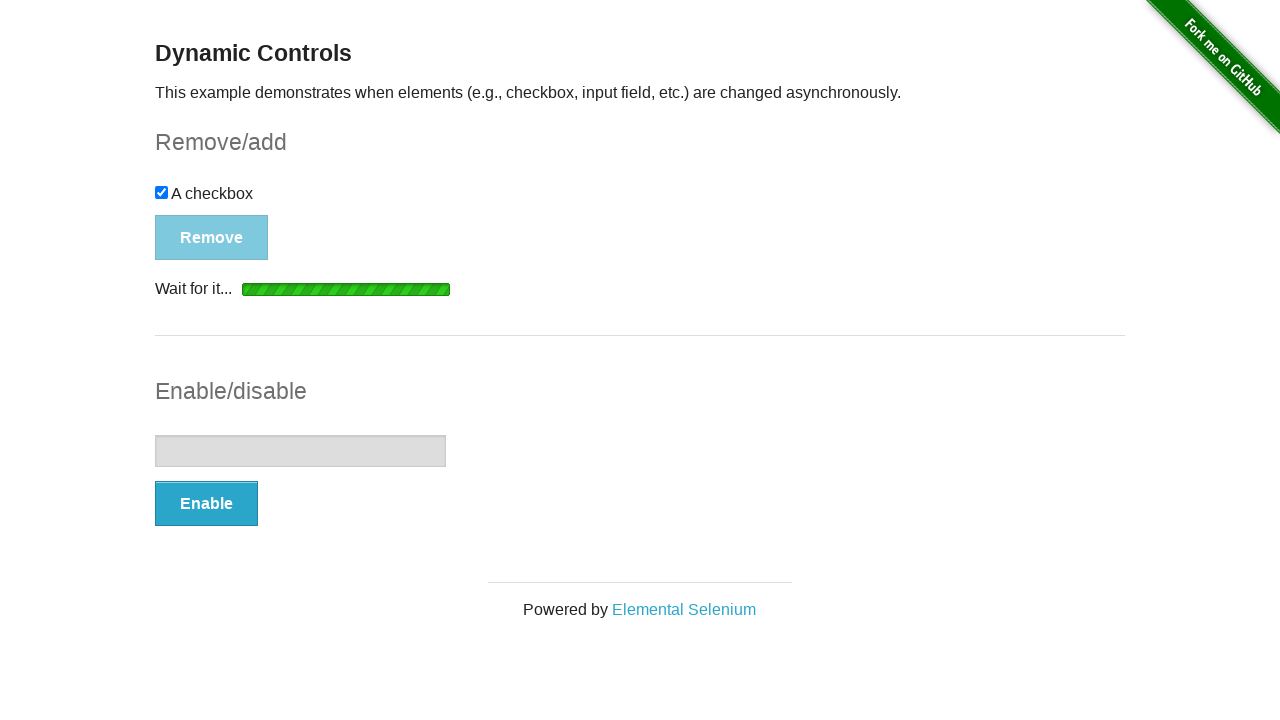

Removal confirmation message appeared
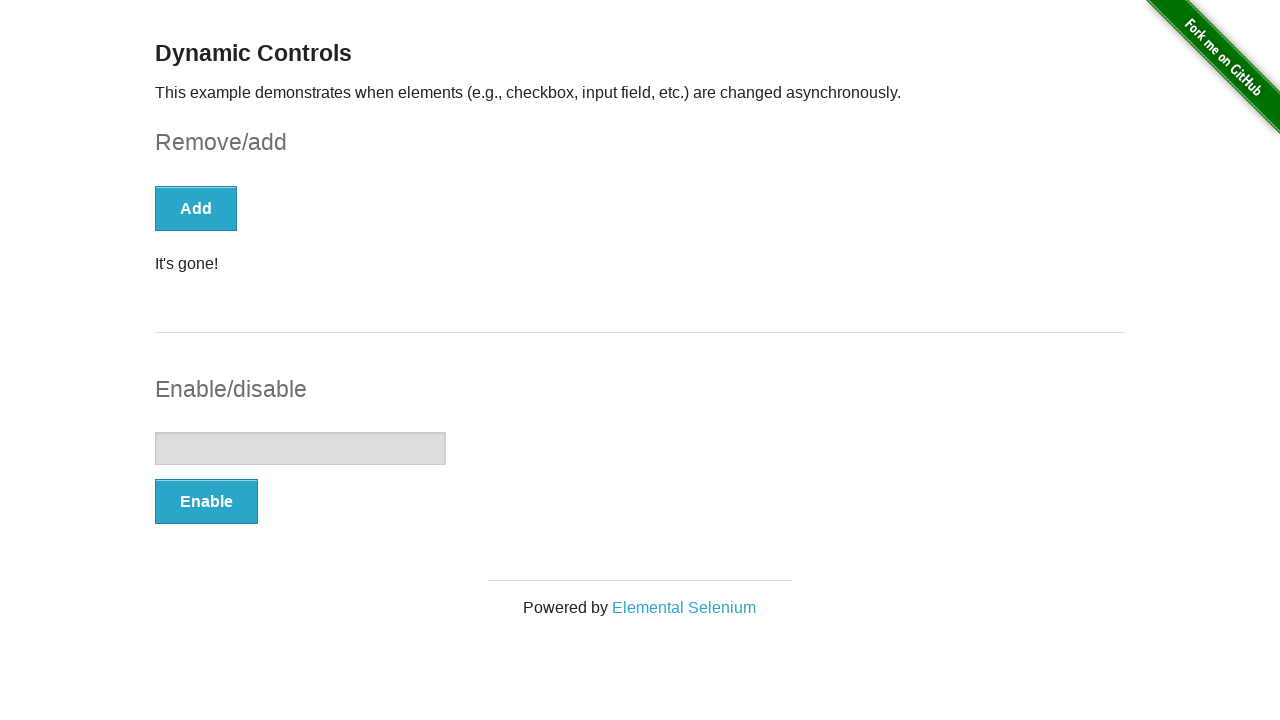

Checkbox was successfully removed from the DOM
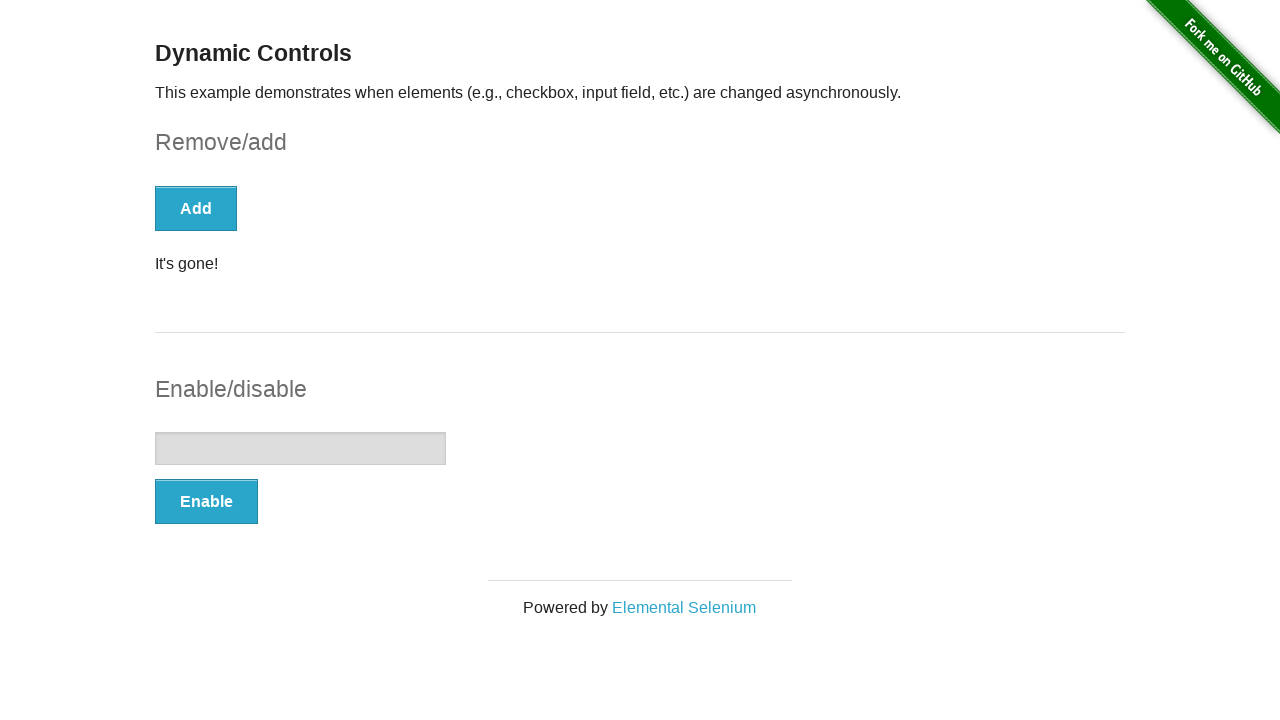

Clicked the Enable button to enable the input field at (206, 501) on xpath=//button[text()='Enable']
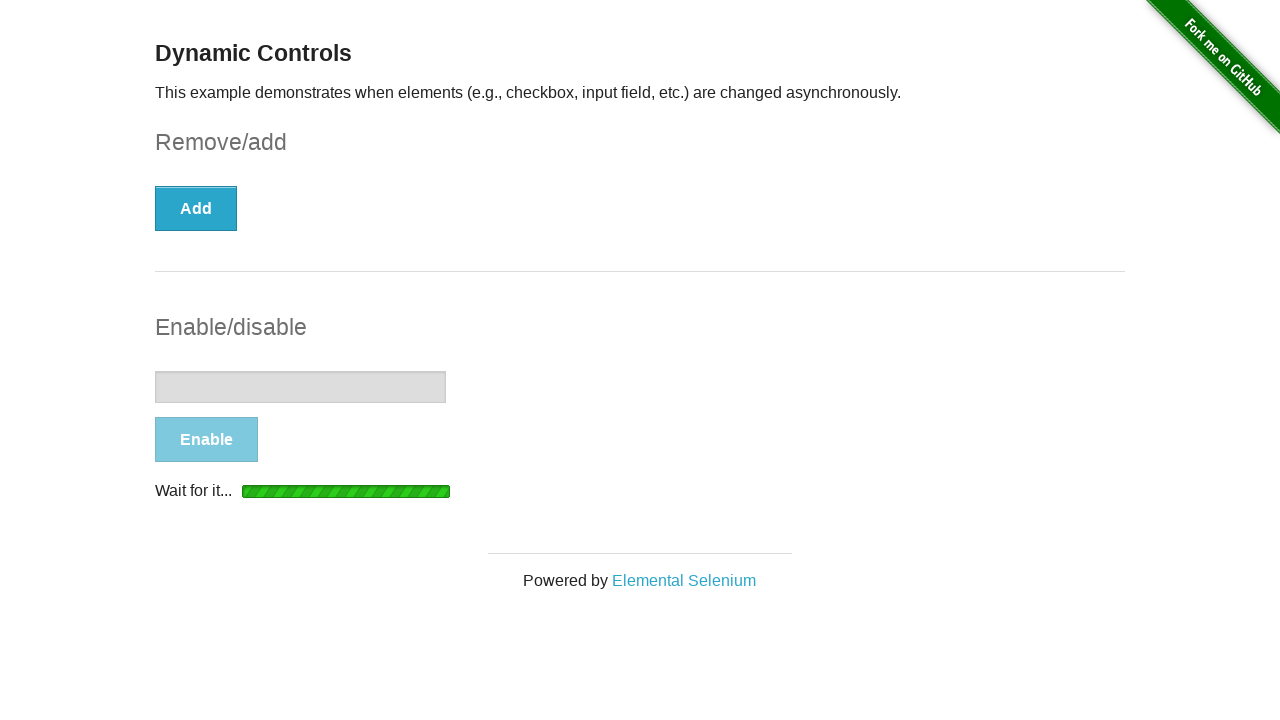

Input field enabled confirmation message appeared
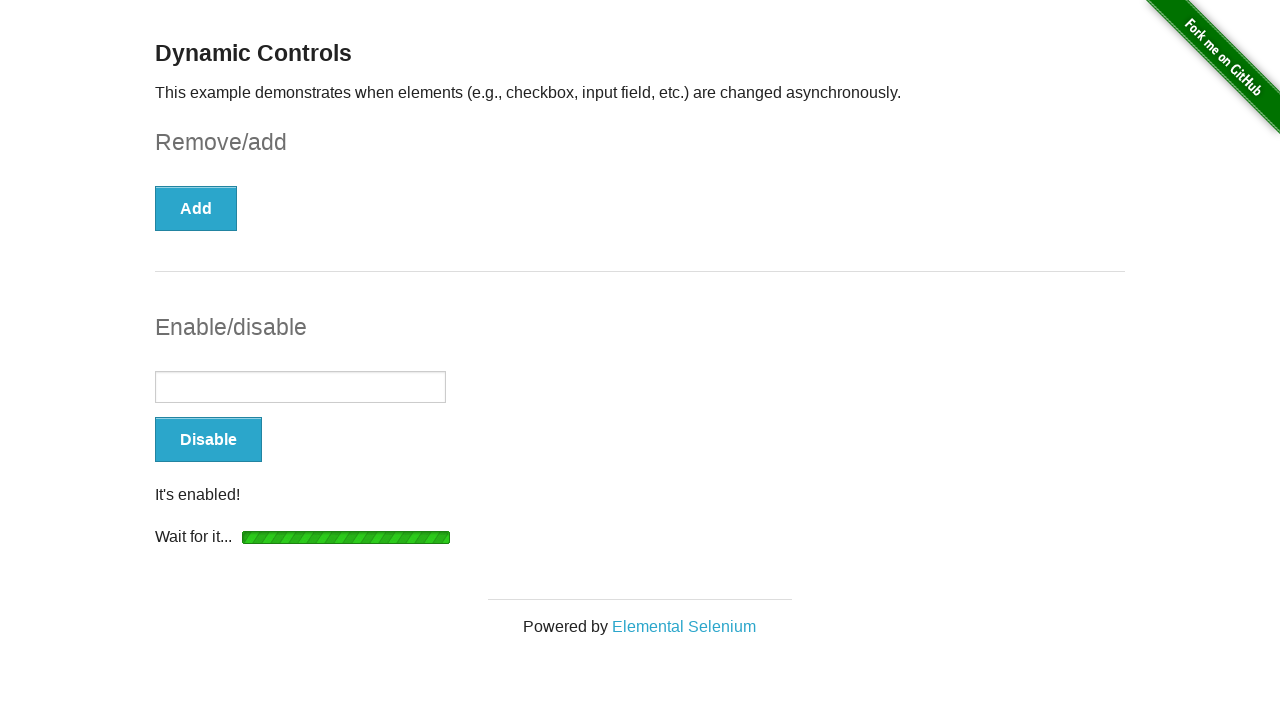

Input field is now visible and enabled
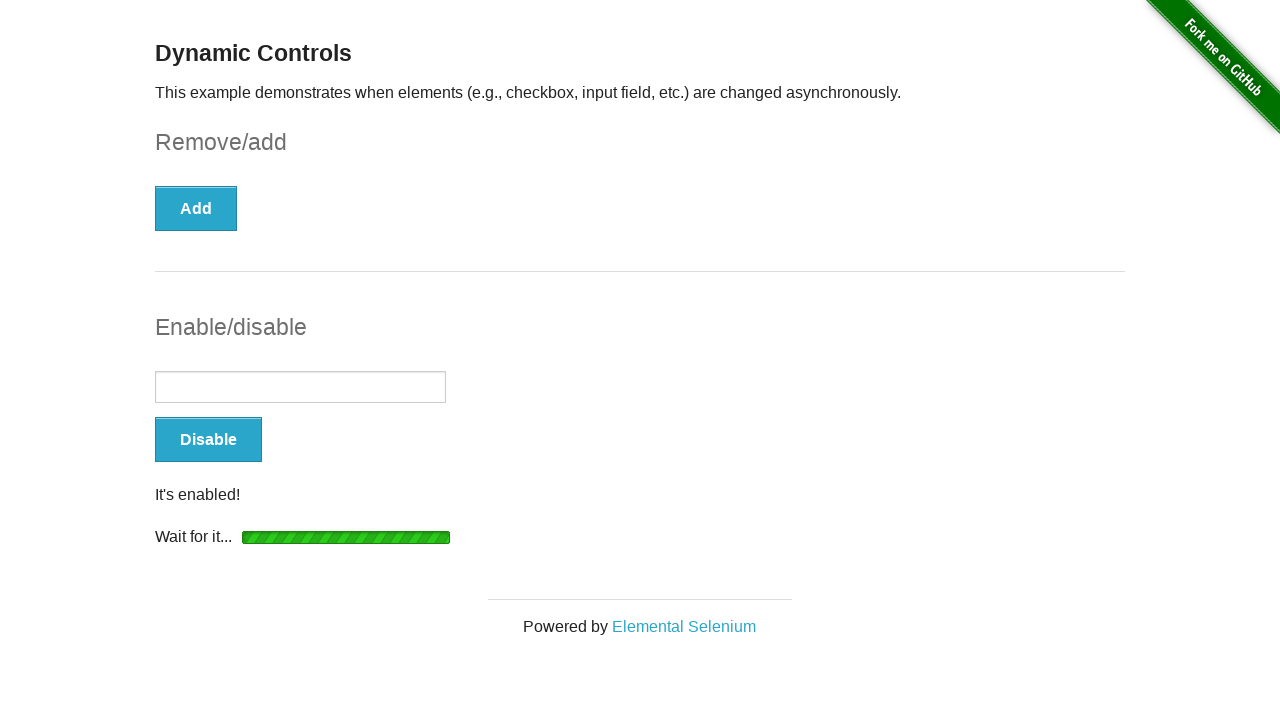

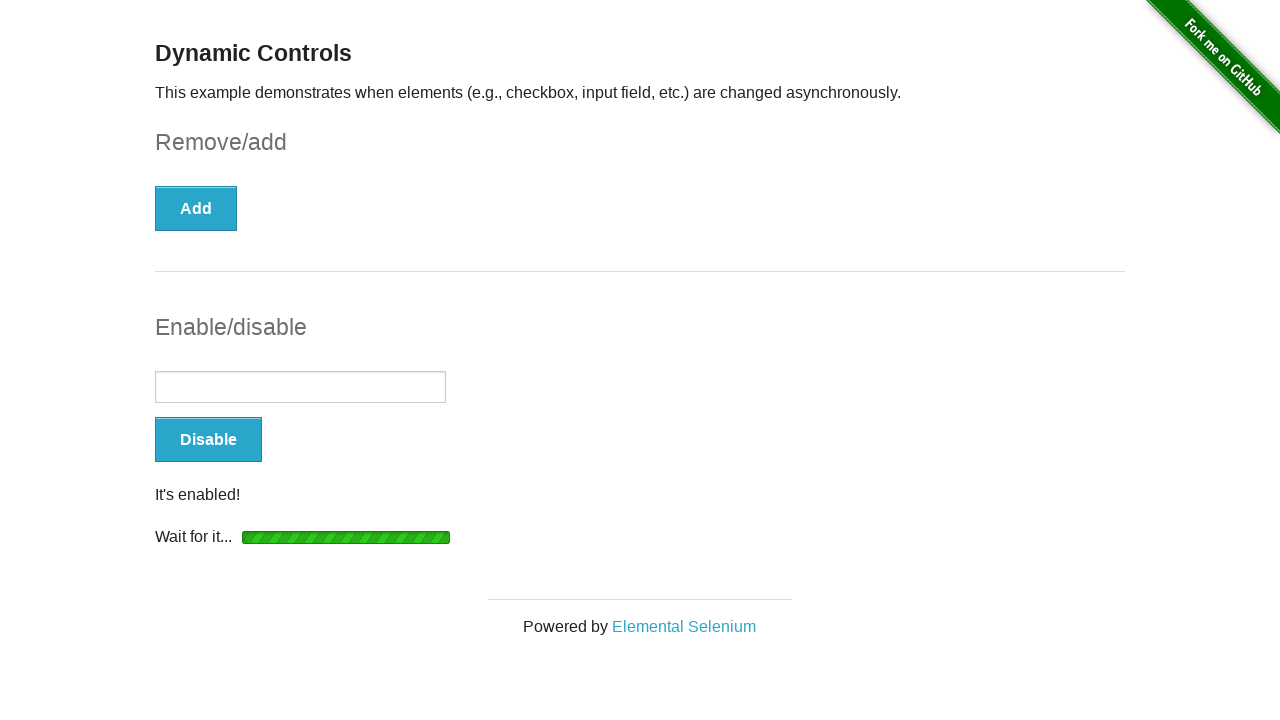